Tests status code links on the-internet.herokuapp.com by clicking on links for different HTTP status codes (200, 404) and verifying the response status codes are returned correctly.

Starting URL: https://the-internet.herokuapp.com/status_codes

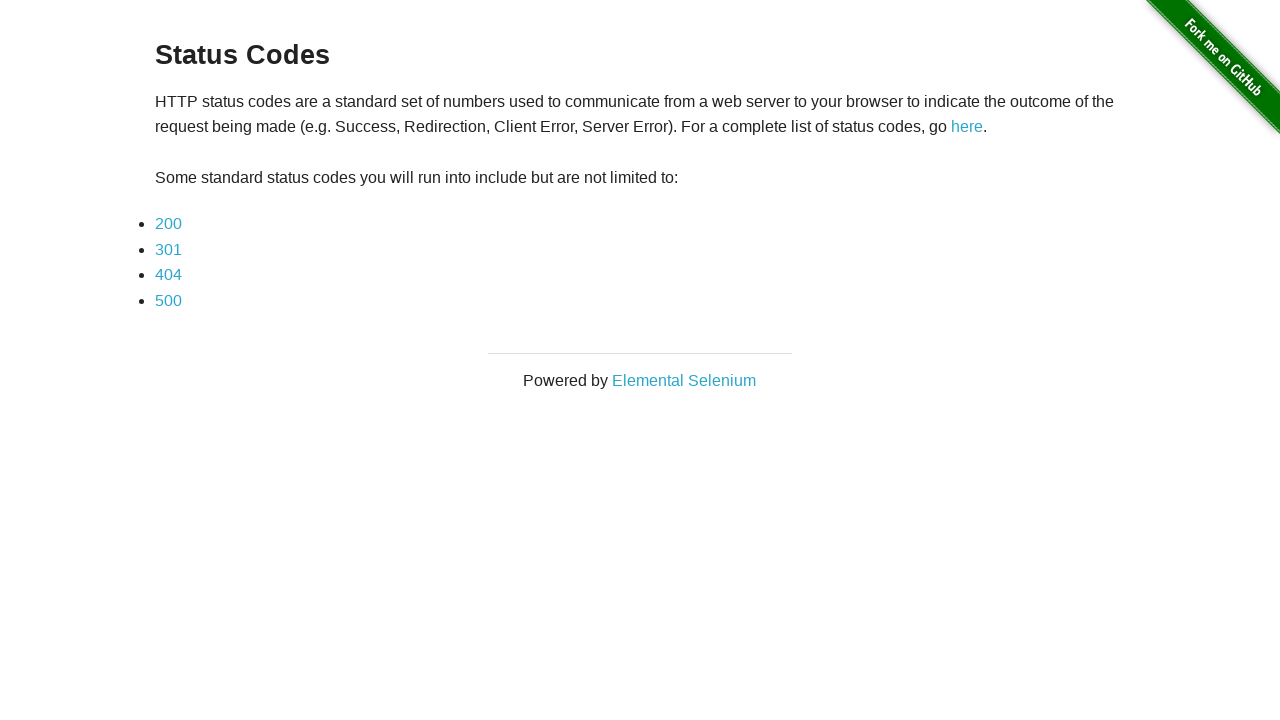

Waited for page content to load (div.example selector)
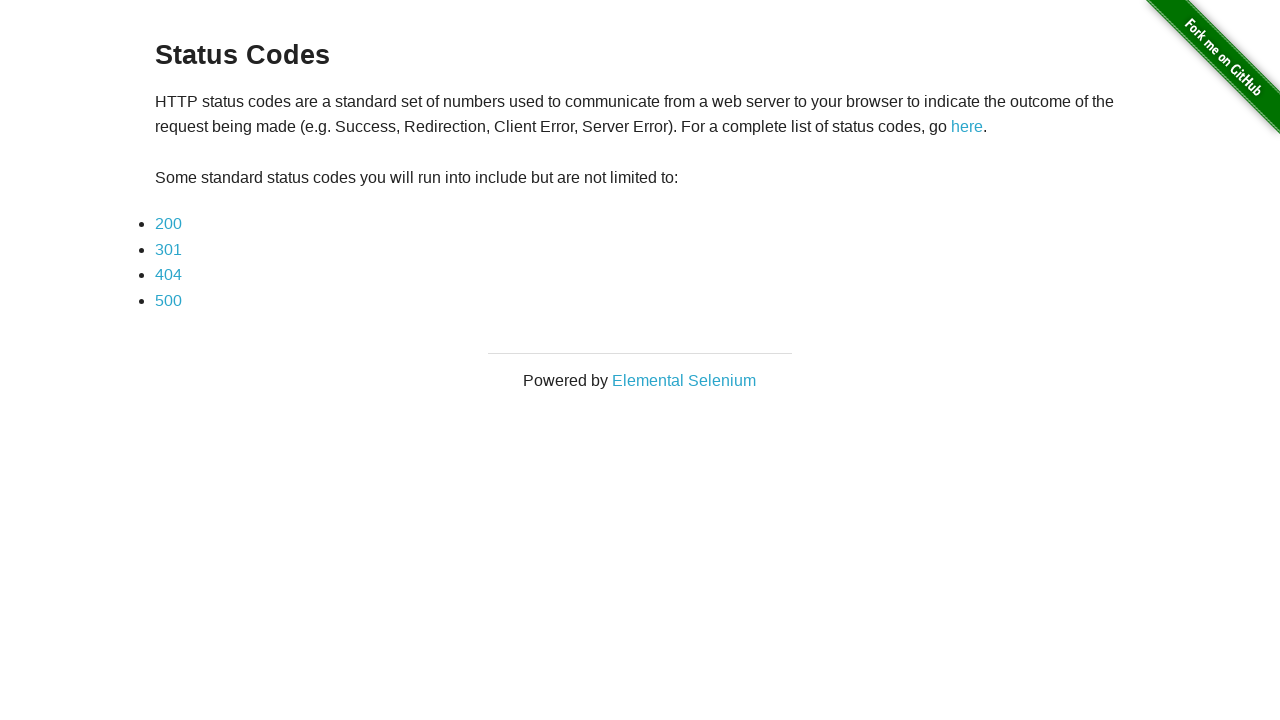

Clicked on status code 200 link at (168, 224) on text=200 >> nth=0
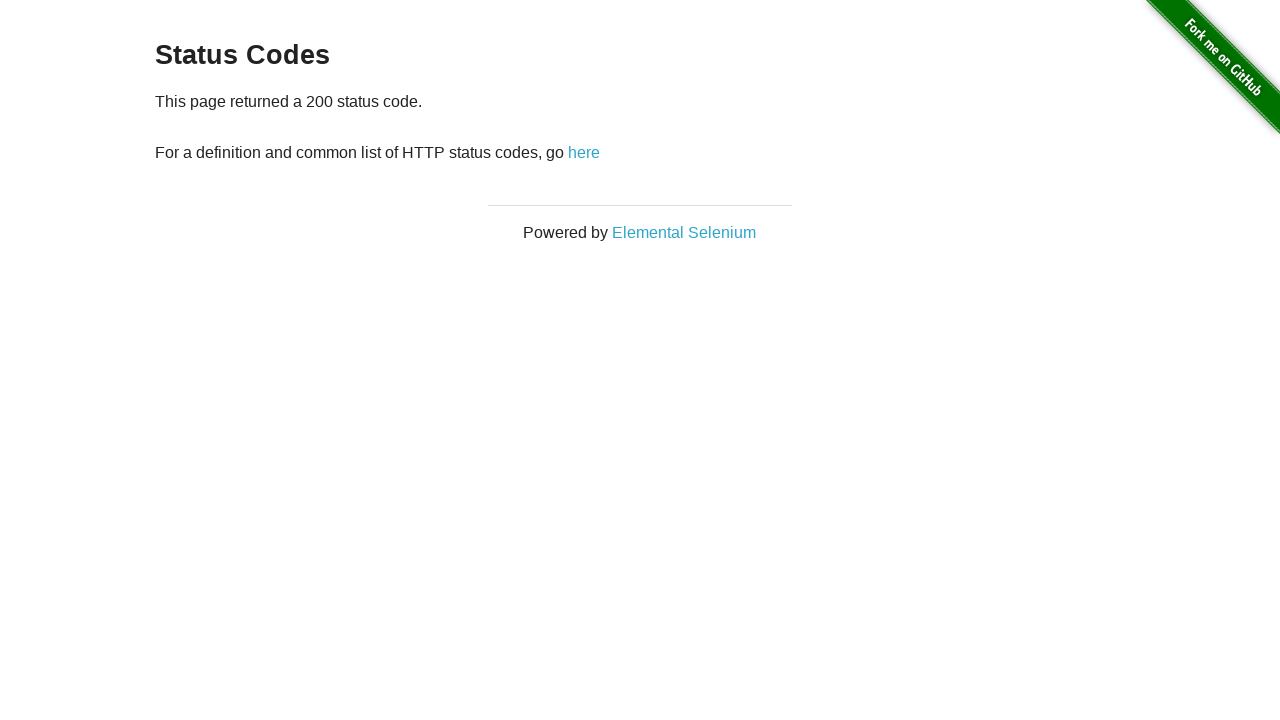

Captured response for status code 200
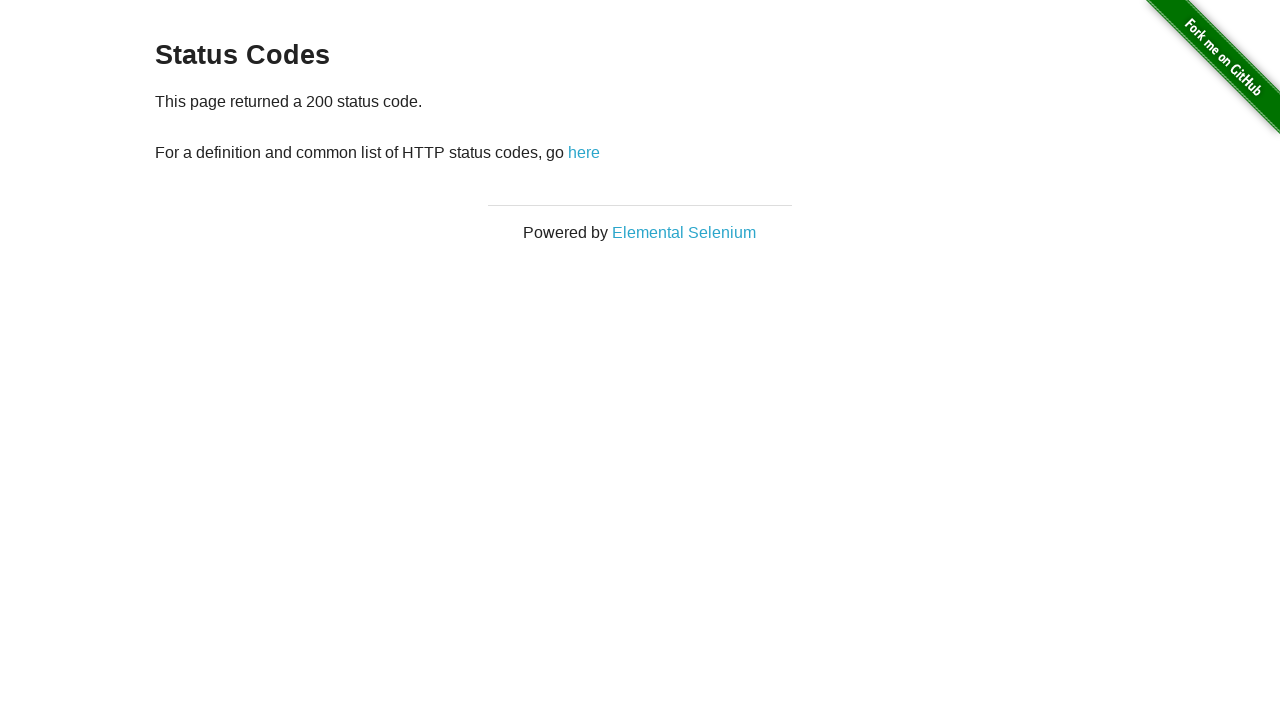

Verified response status code 200 matches expected value
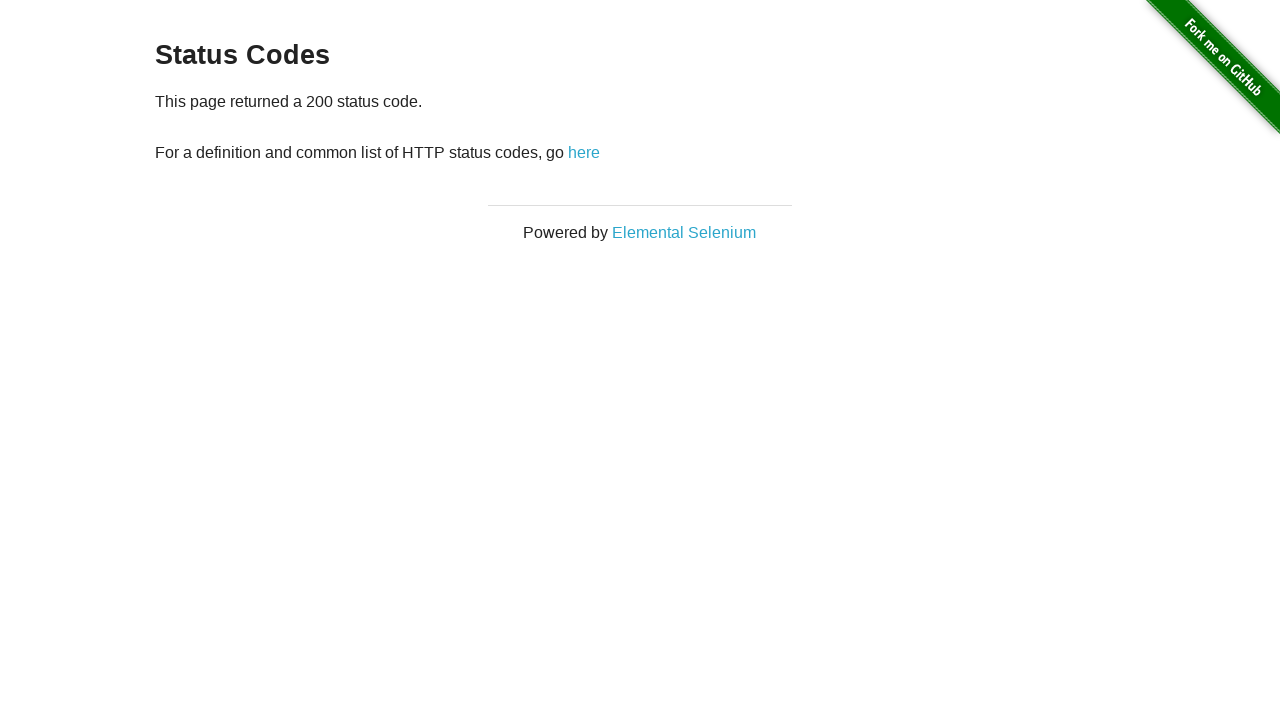

Navigated back to status codes page after testing code 200
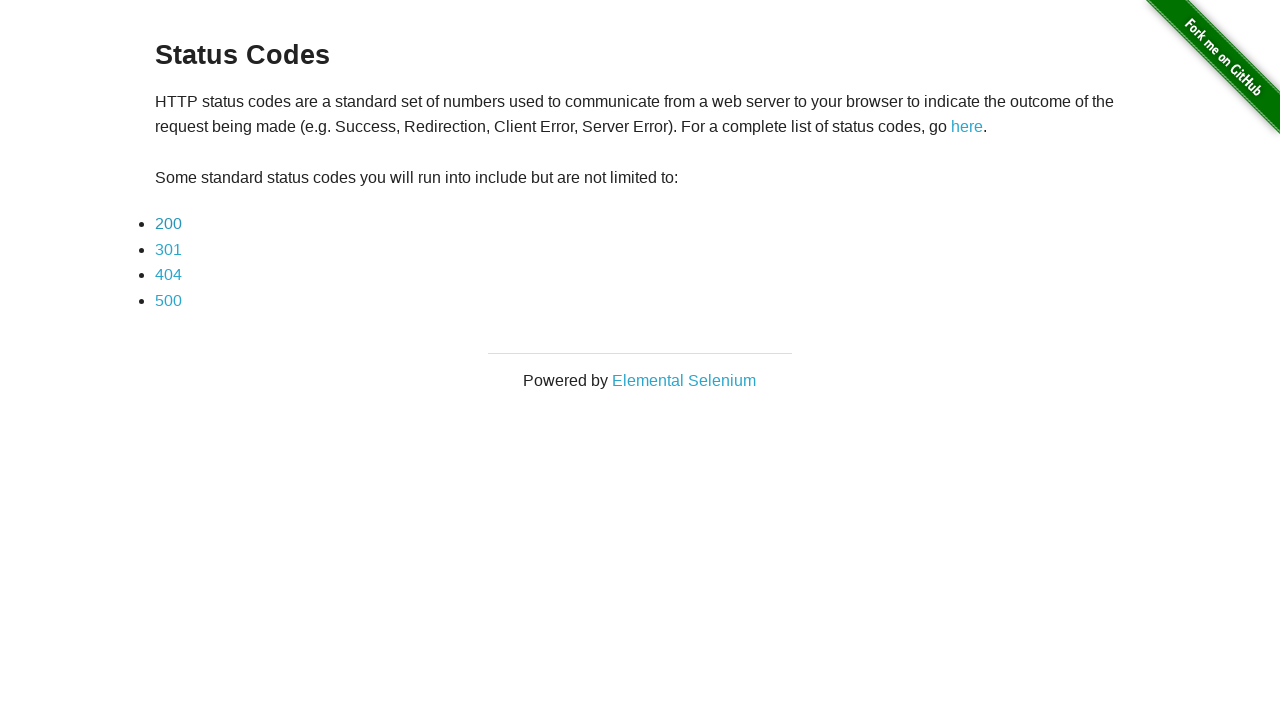

Waited for page content to load again (div.example selector)
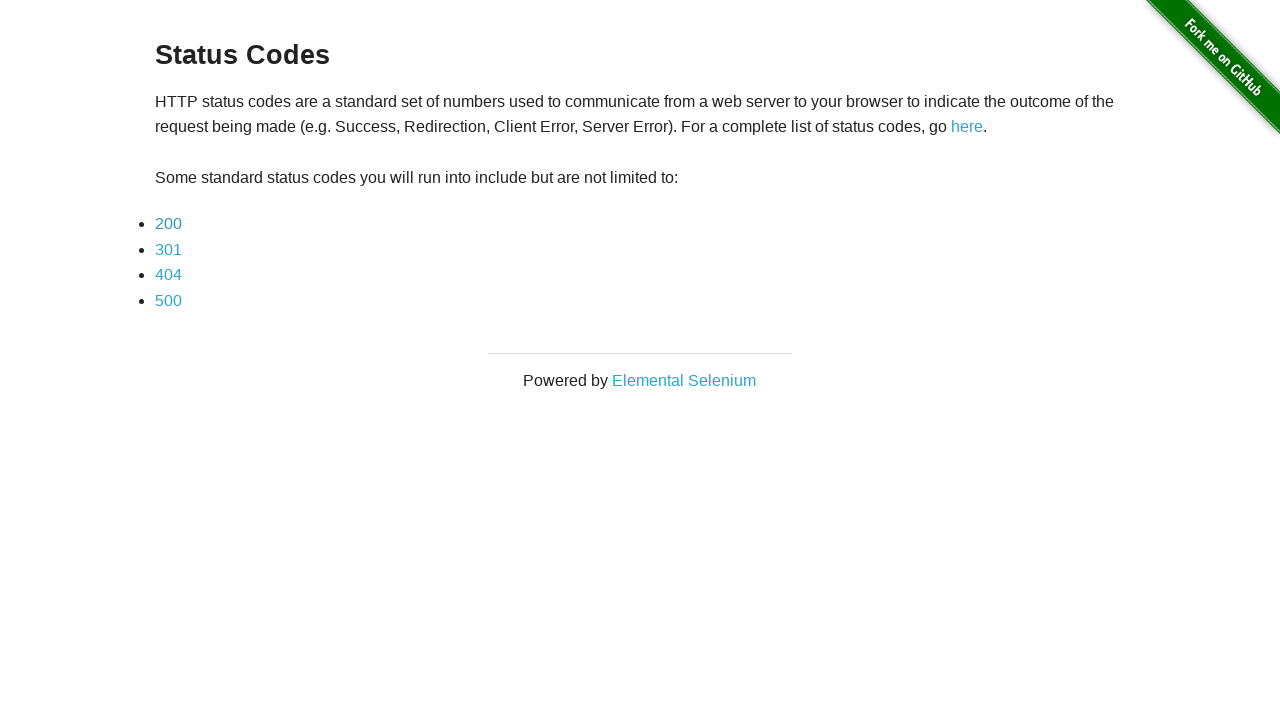

Clicked on status code 404 link at (168, 275) on text=404 >> nth=0
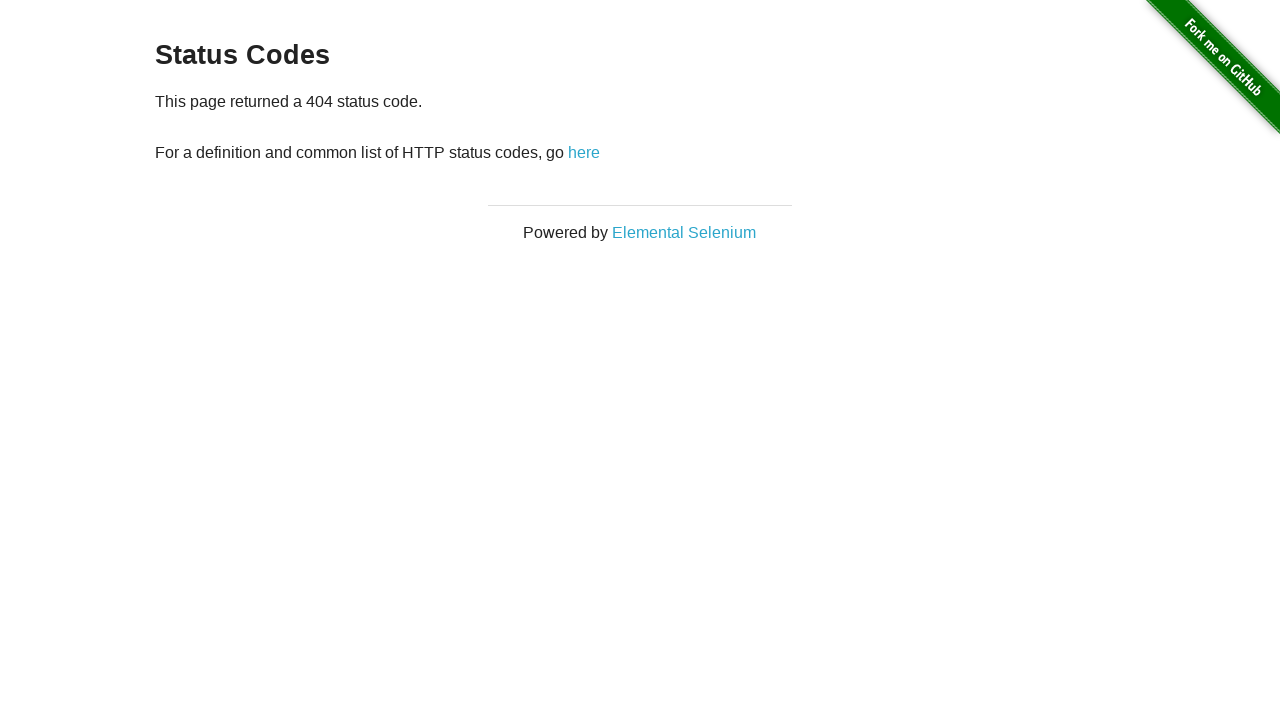

Captured response for status code 404
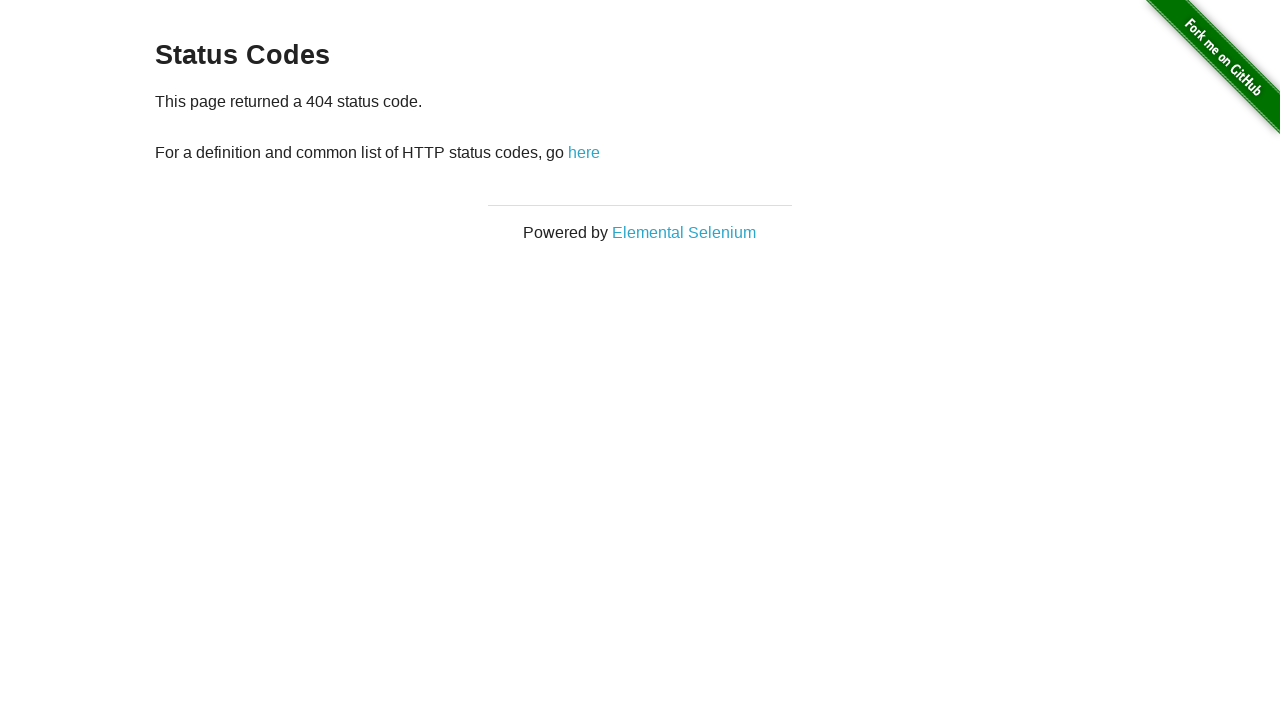

Verified response status code 404 matches expected value
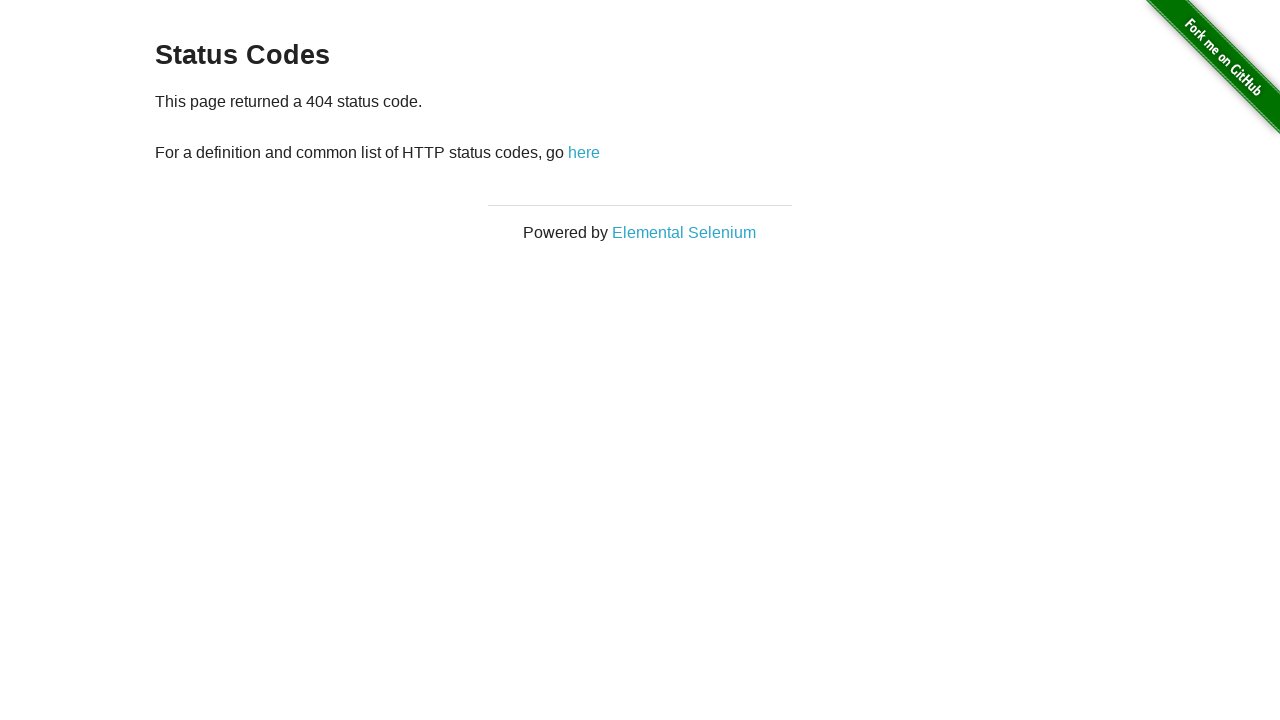

Navigated back to status codes page after testing code 404
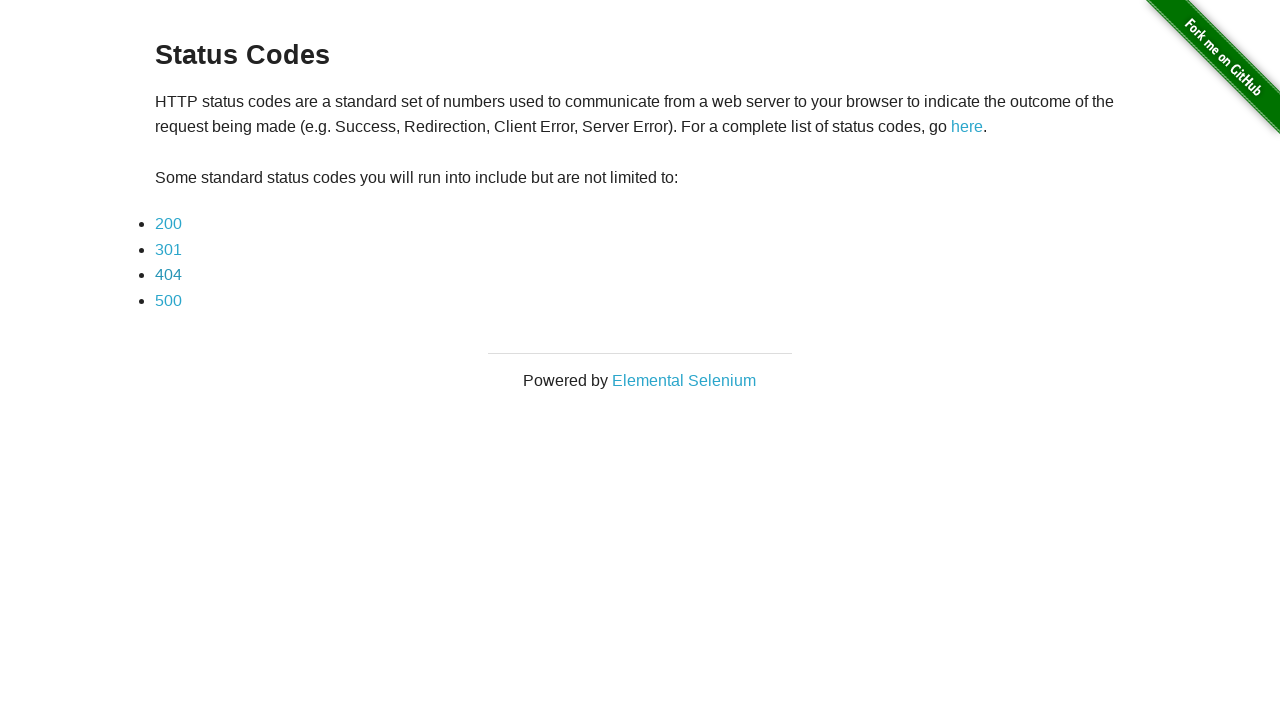

Waited for page content to load again (div.example selector)
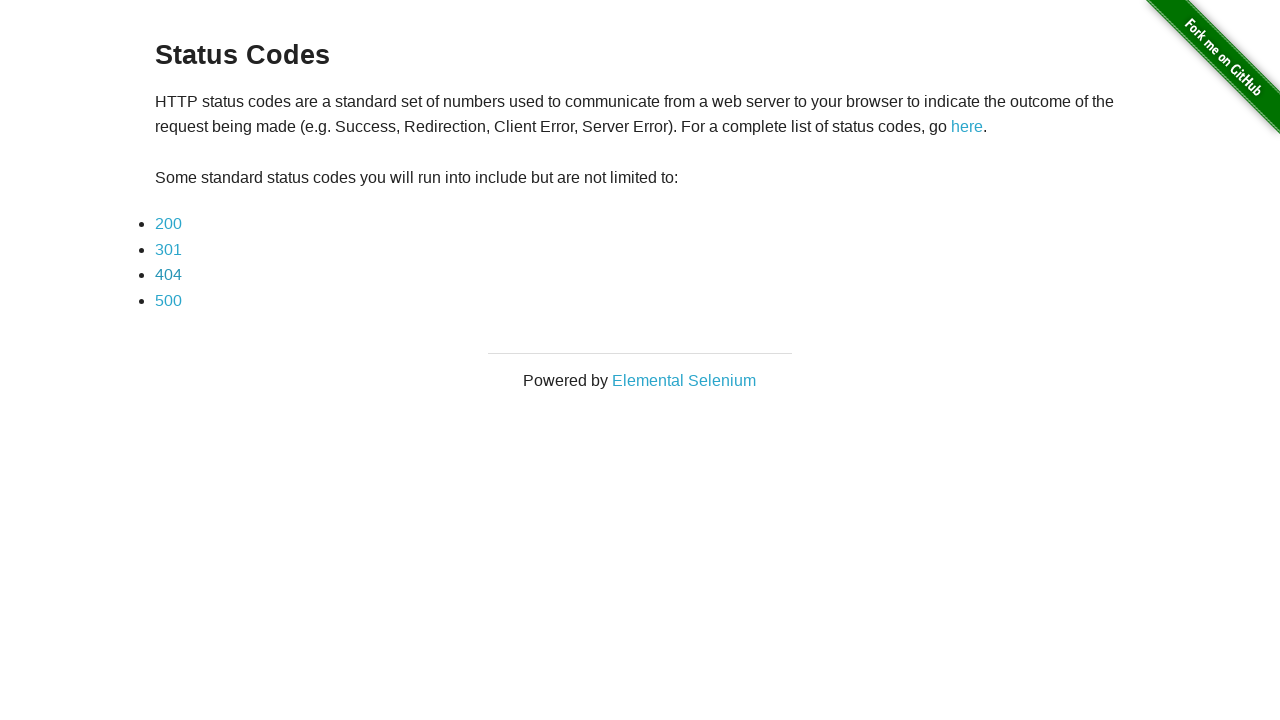

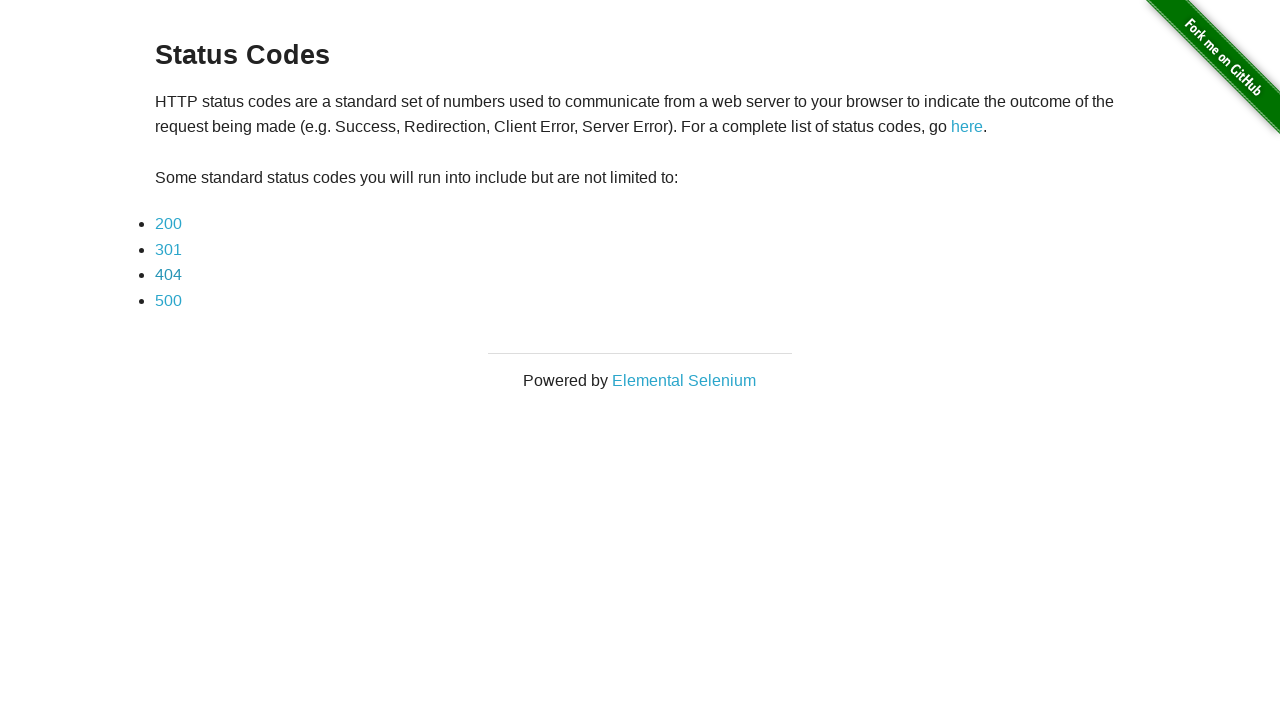